Tests autocomplete functionality by typing a letter in the search box and selecting a specific option from the dropdown suggestions

Starting URL: https://demo.automationtesting.in/AutoComplete.html

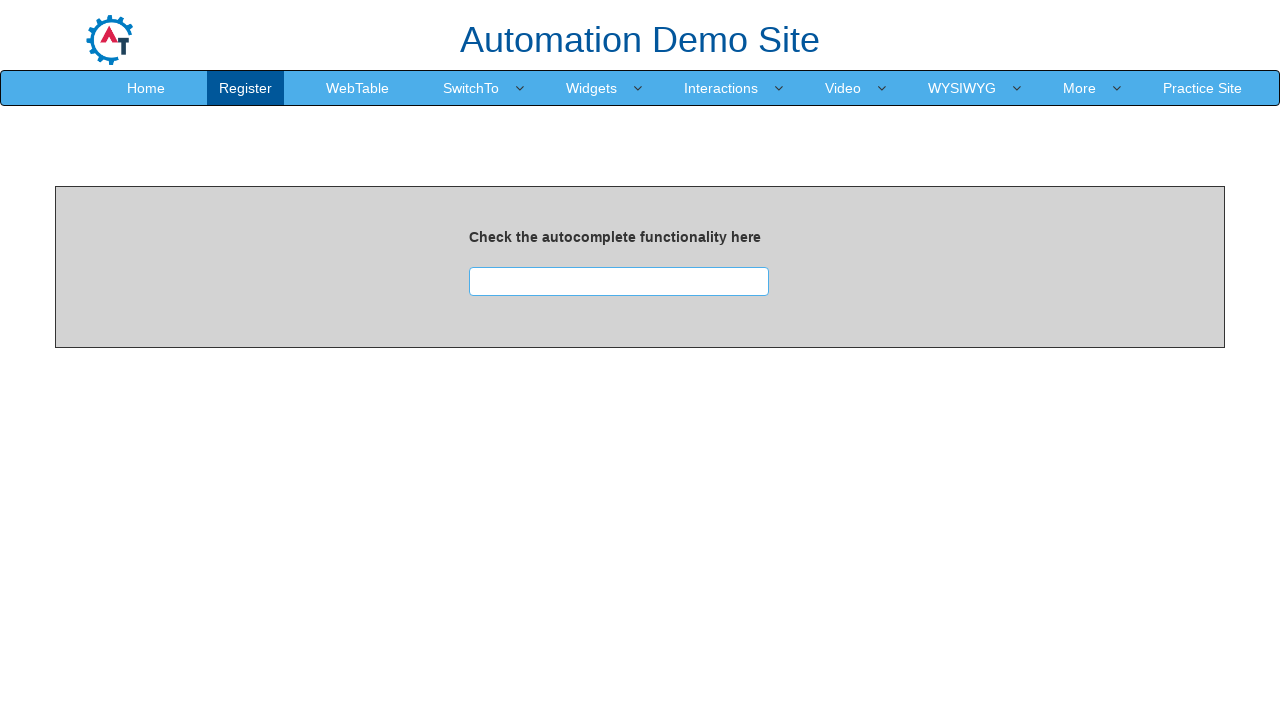

Typed 'A' in the autocomplete search box on #searchbox
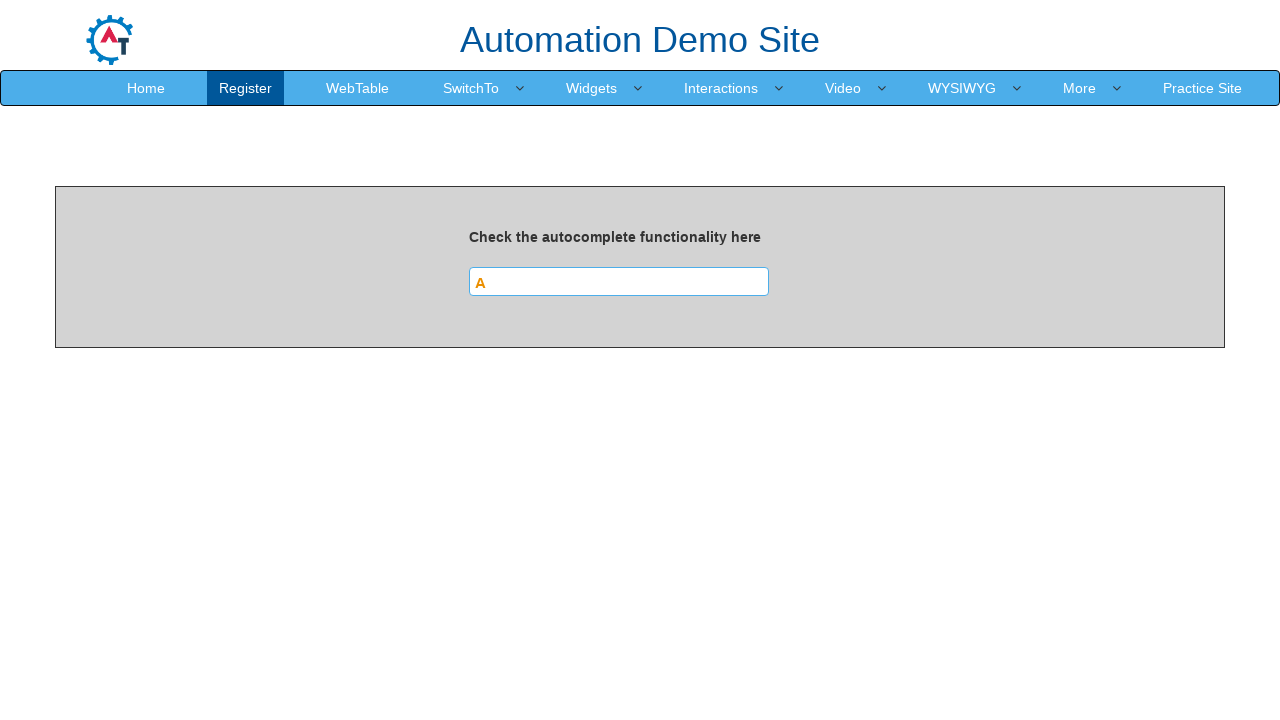

Waited for autocomplete suggestions to appear
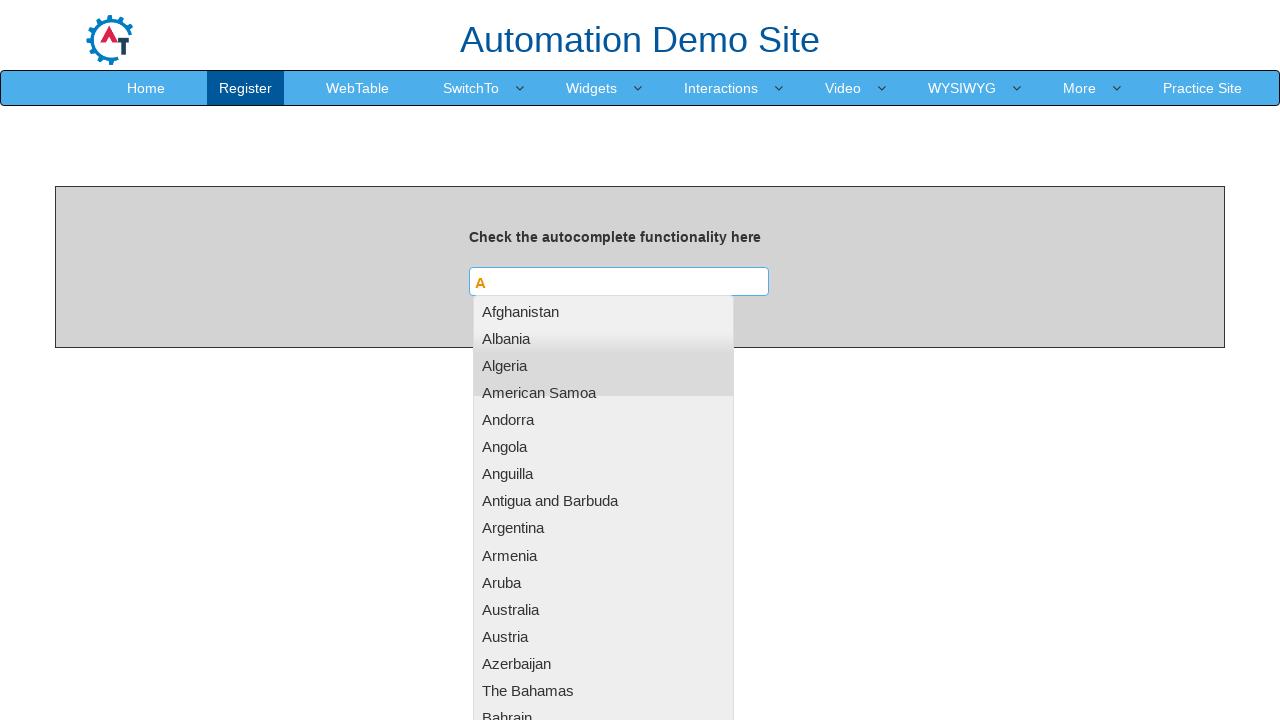

Selected 'Algeria' from the autocomplete dropdown suggestions at (603, 365) on #ui-id-1 li:has-text('Algeria')
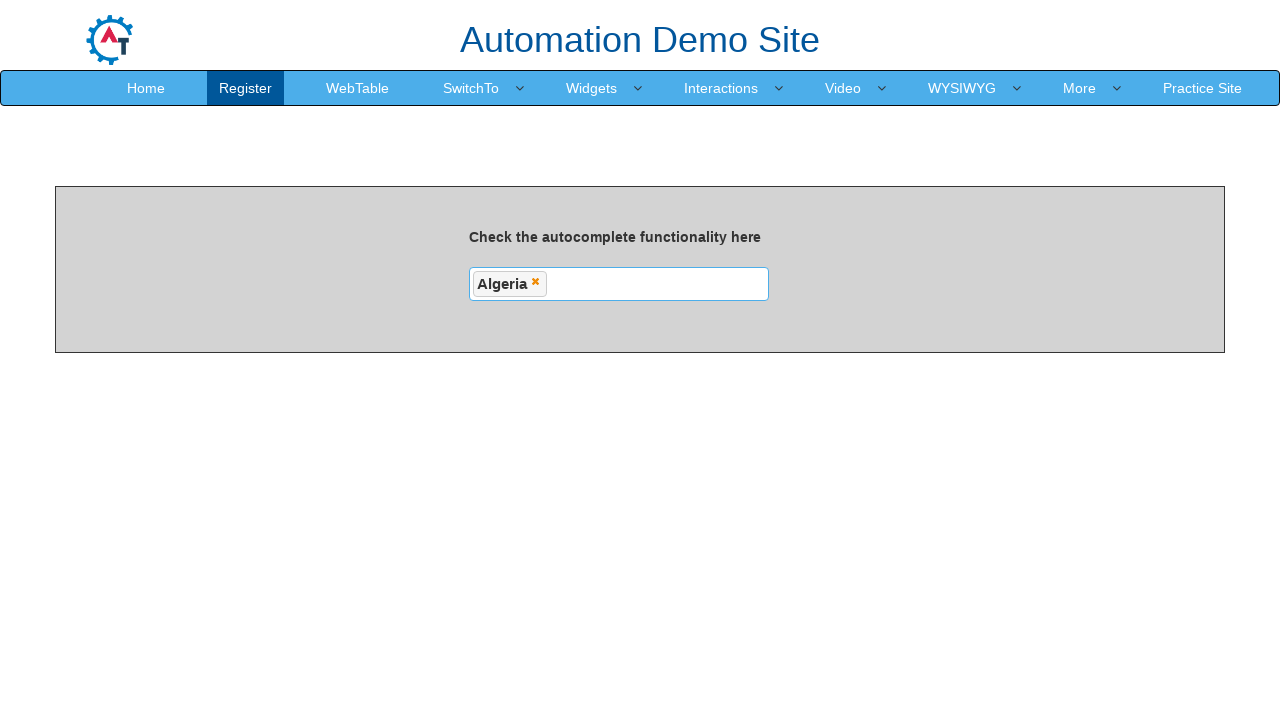

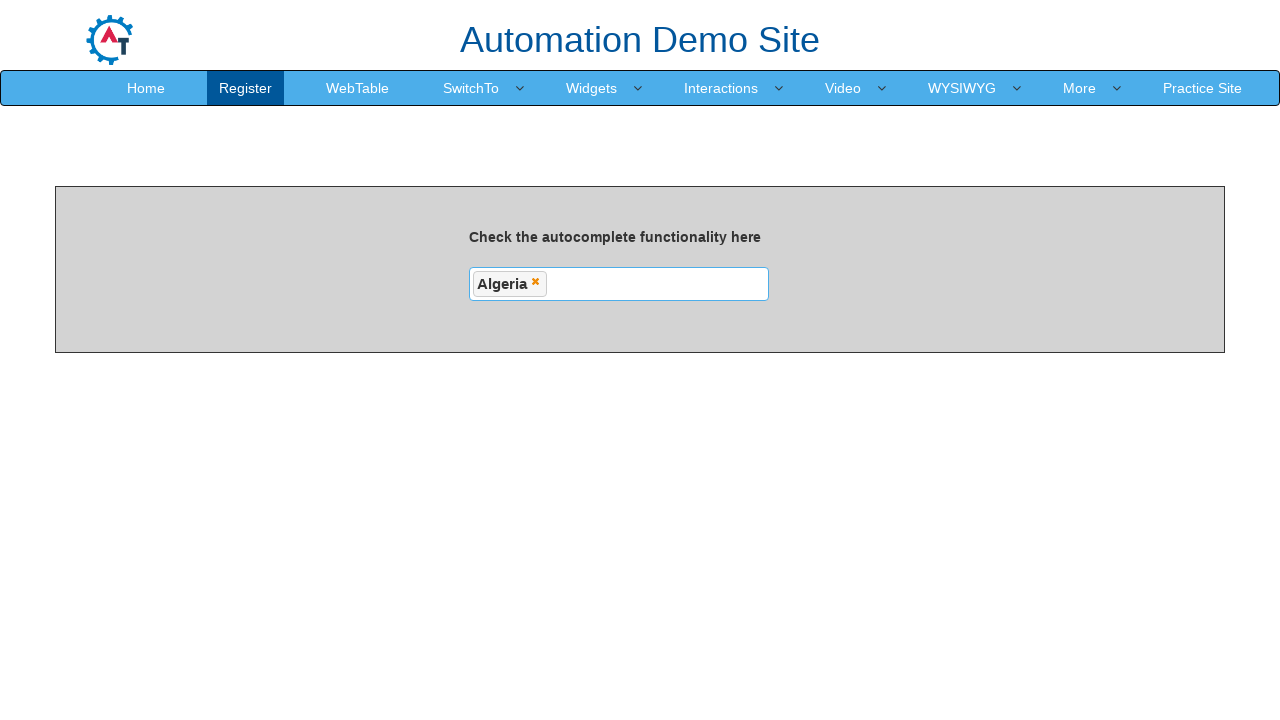